Navigates to nopCommerce demo store and maximizes the browser window. The original script captures screenshots, but the core browser automation is simply loading the page.

Starting URL: https://demo.nopcommerce.com/

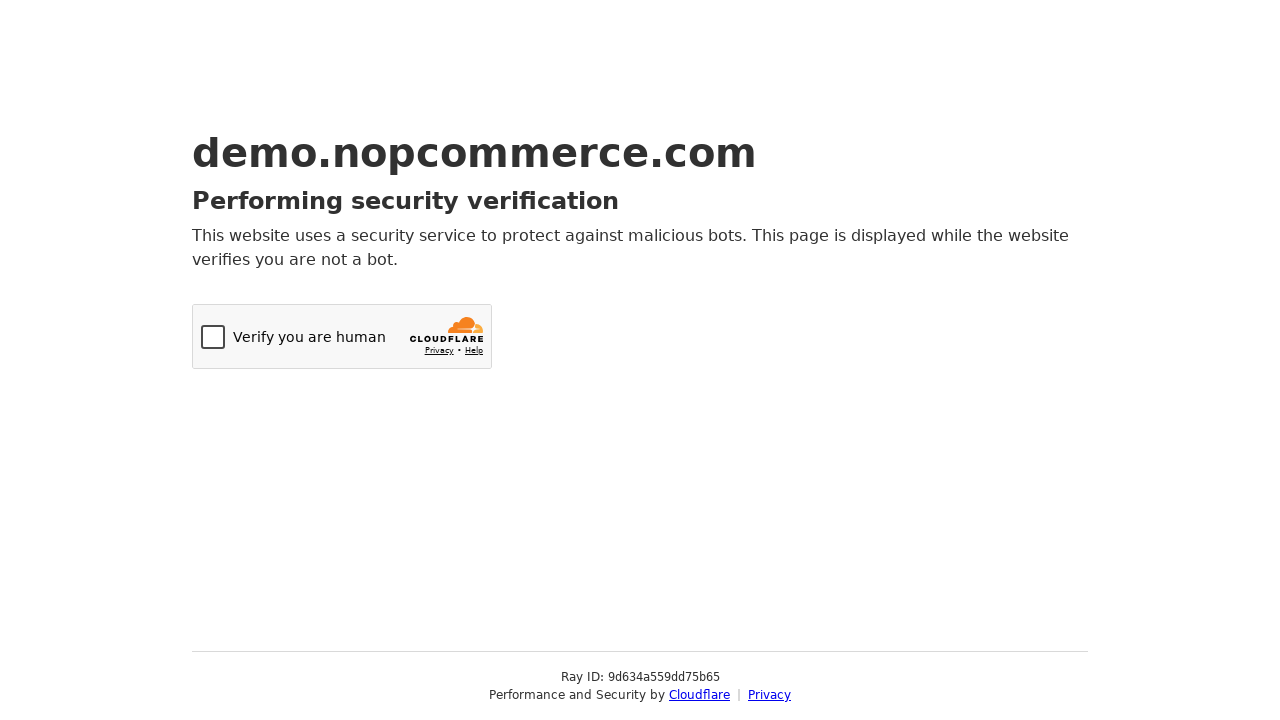

Set viewport size to 1920x1080 to maximize browser window
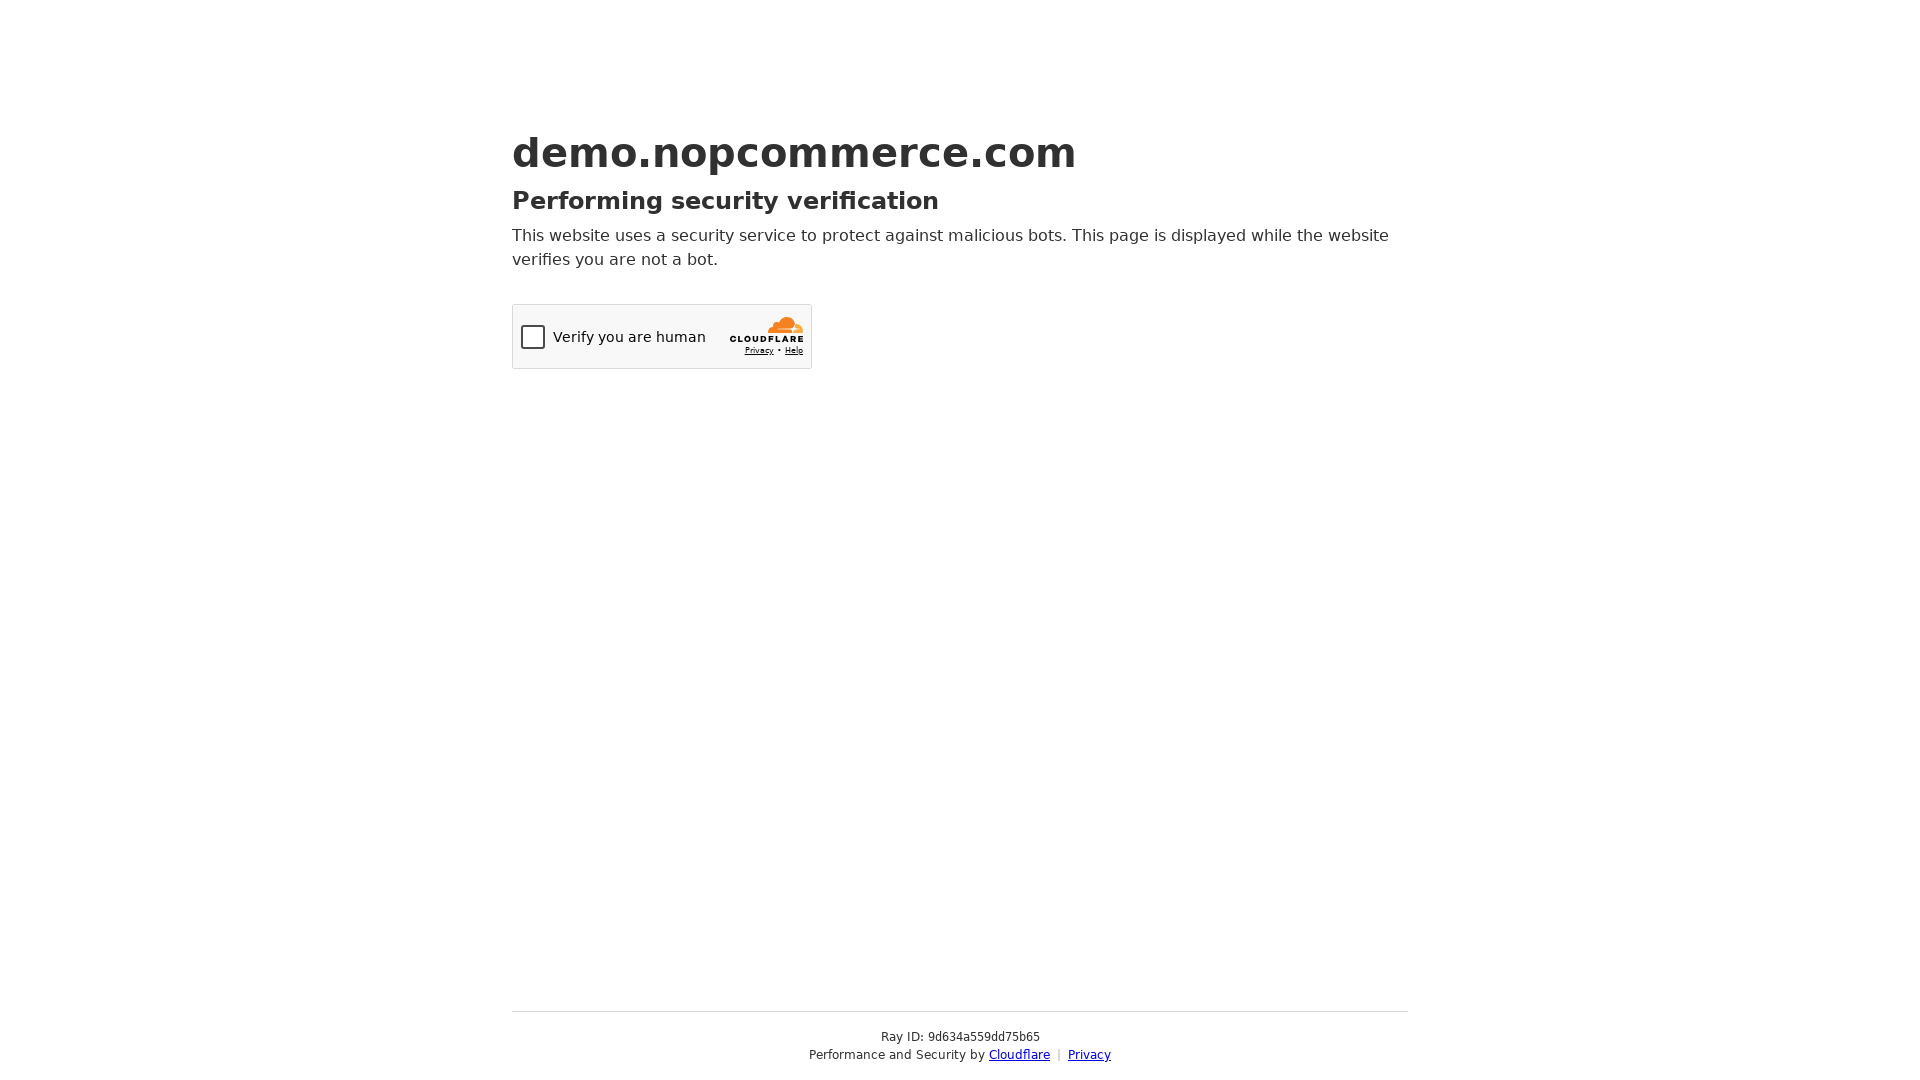

Waited for page to fully load (networkidle state)
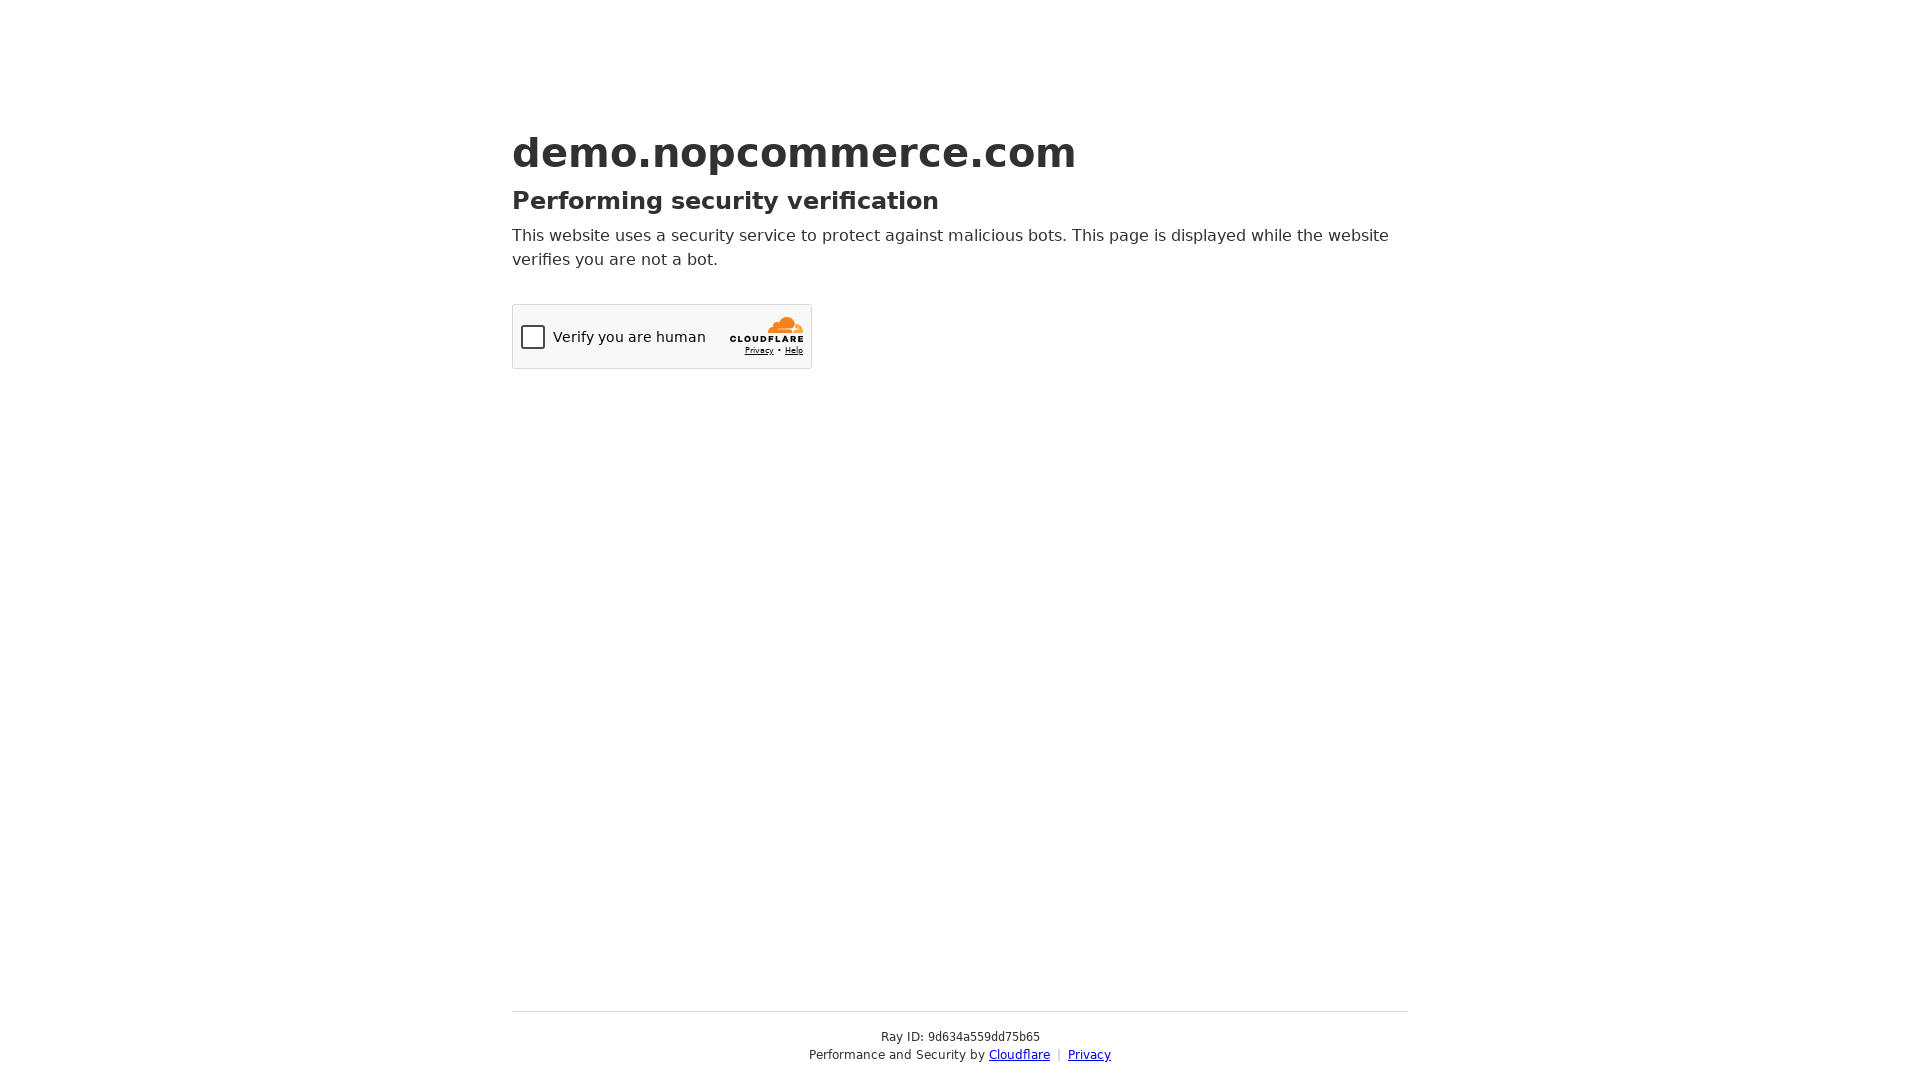

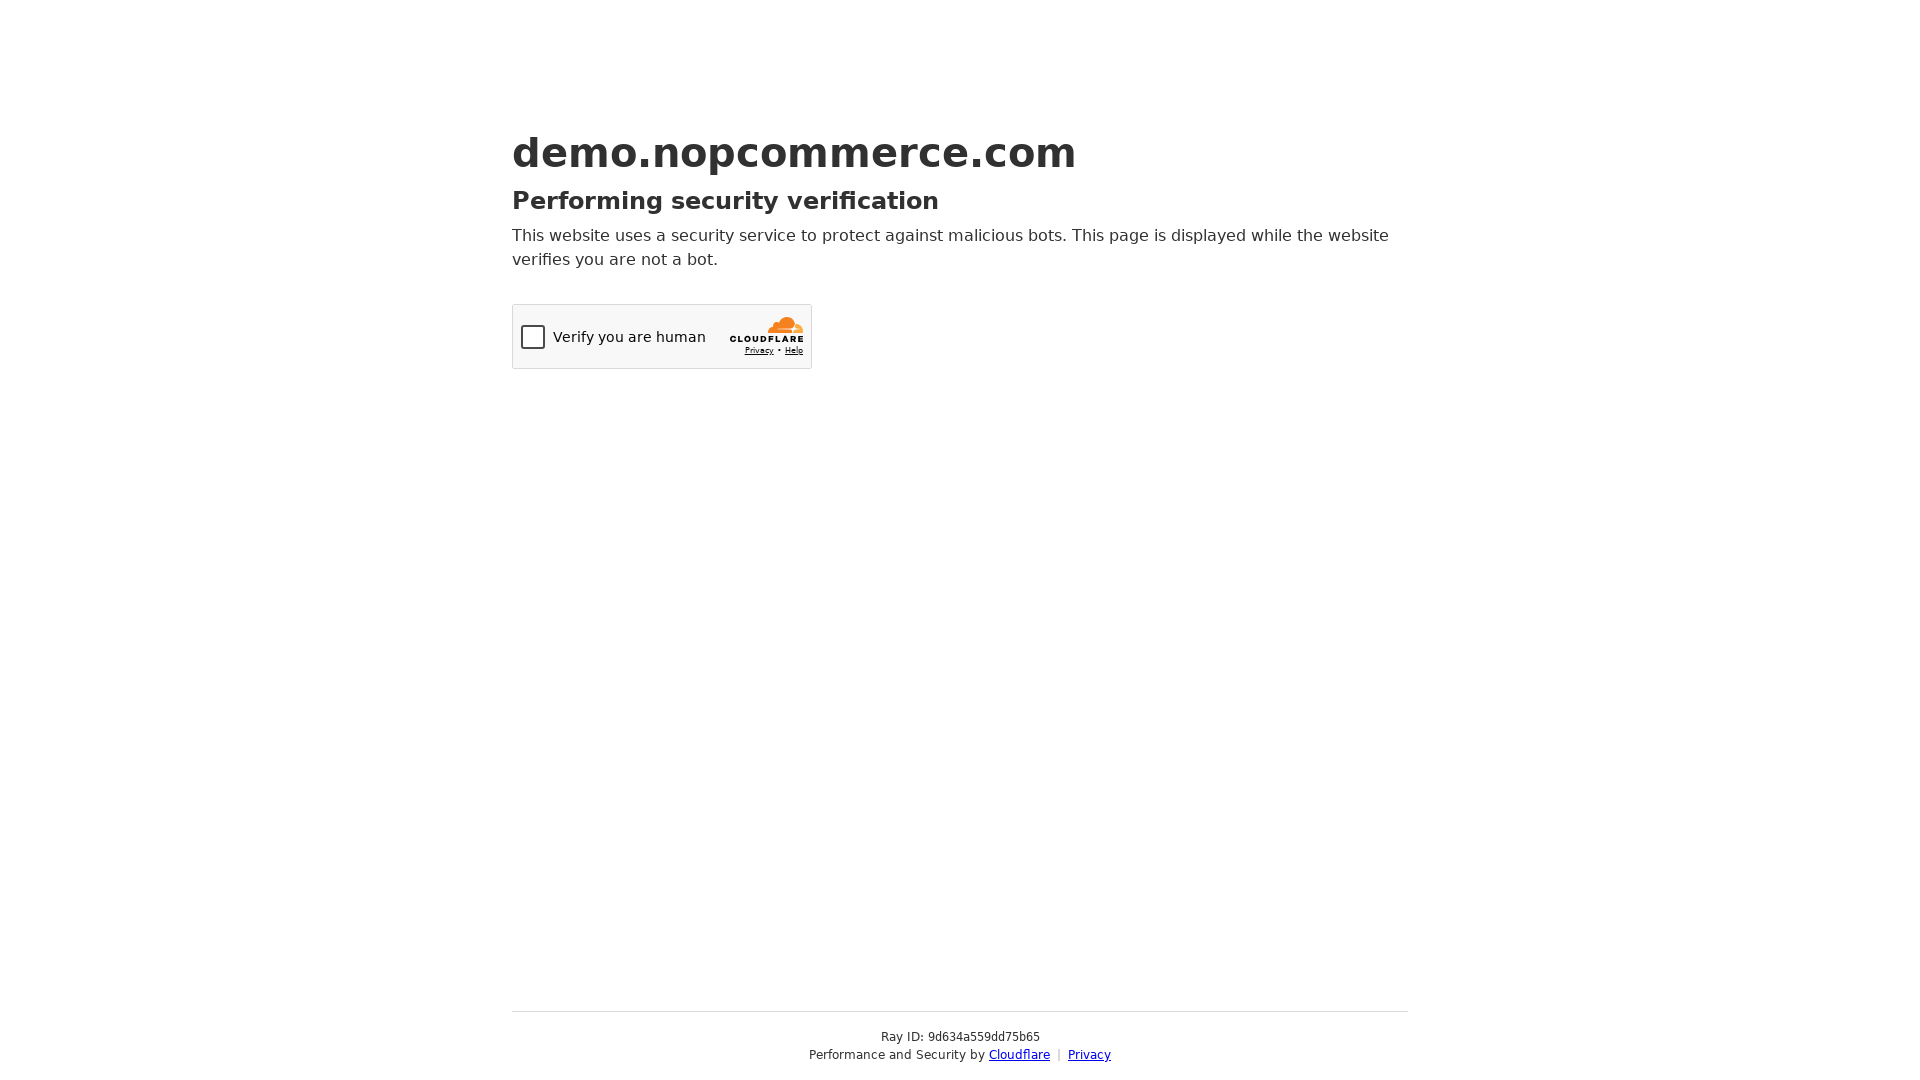